Tests browser window positioning and sizing by navigating to w3schools, getting the current window dimensions, then setting specific position and size values for the viewport.

Starting URL: https://www.w3schools.com/

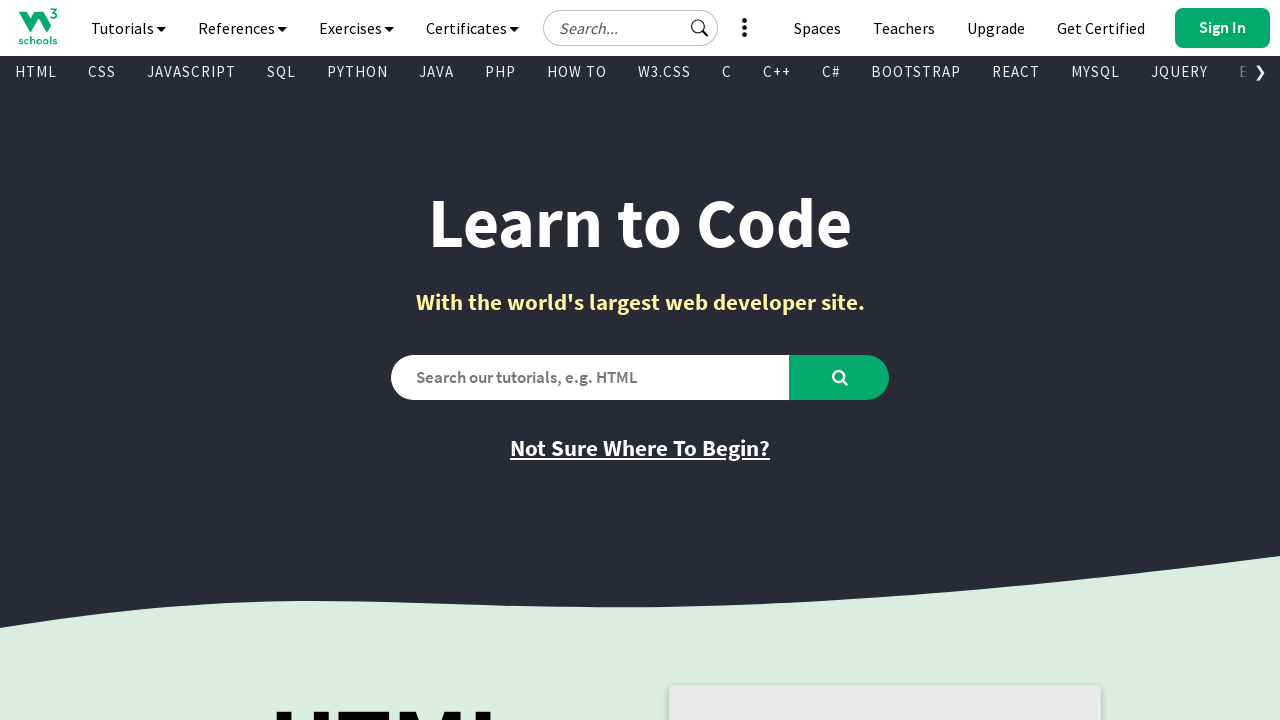

Retrieved current viewport size
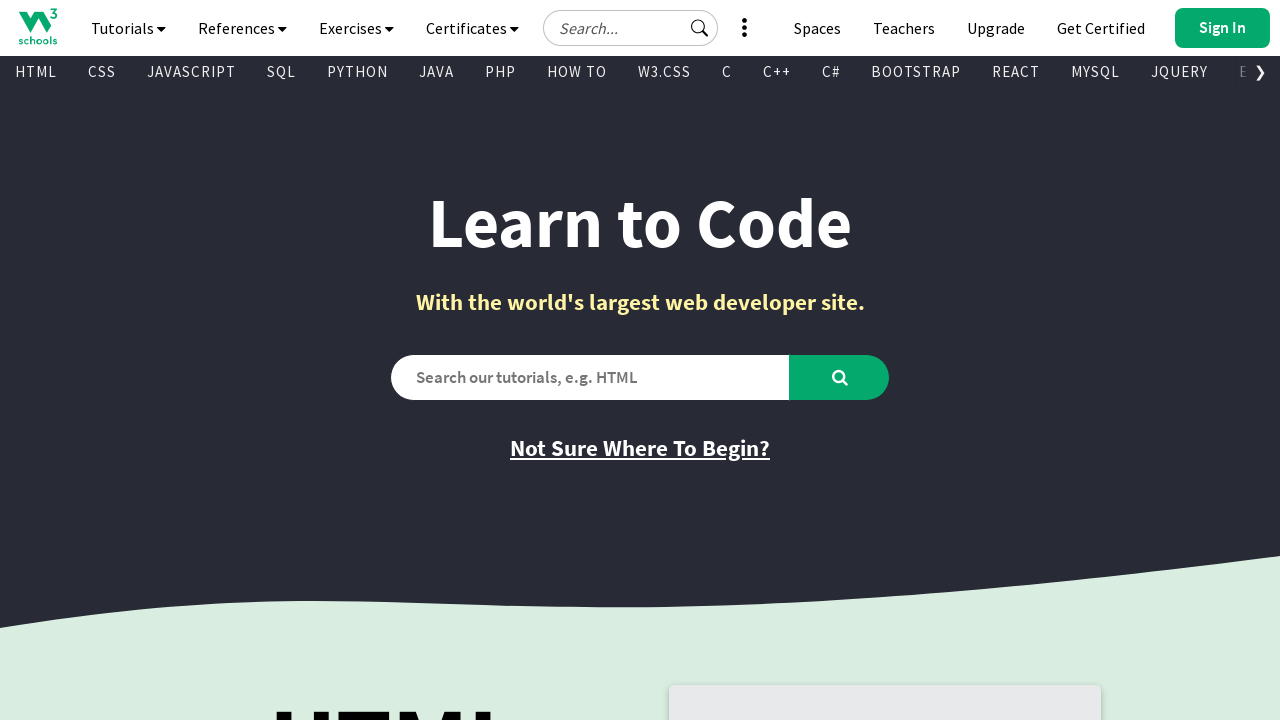

Set viewport size to 800x600
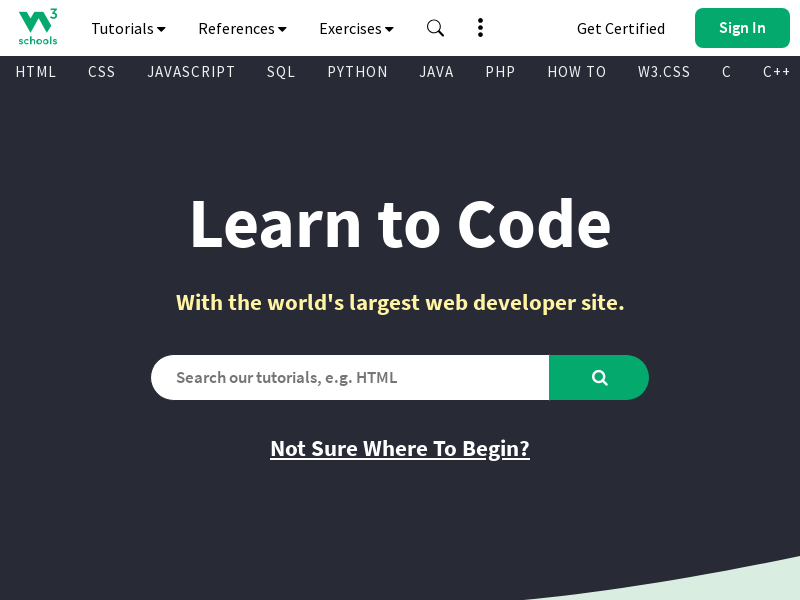

Retrieved new viewport size after adjustment
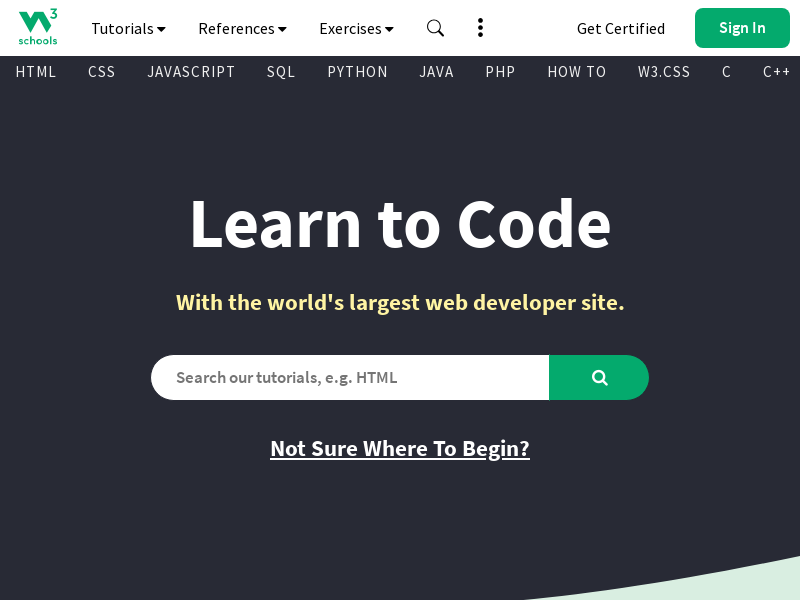

Verified viewport width is 800px
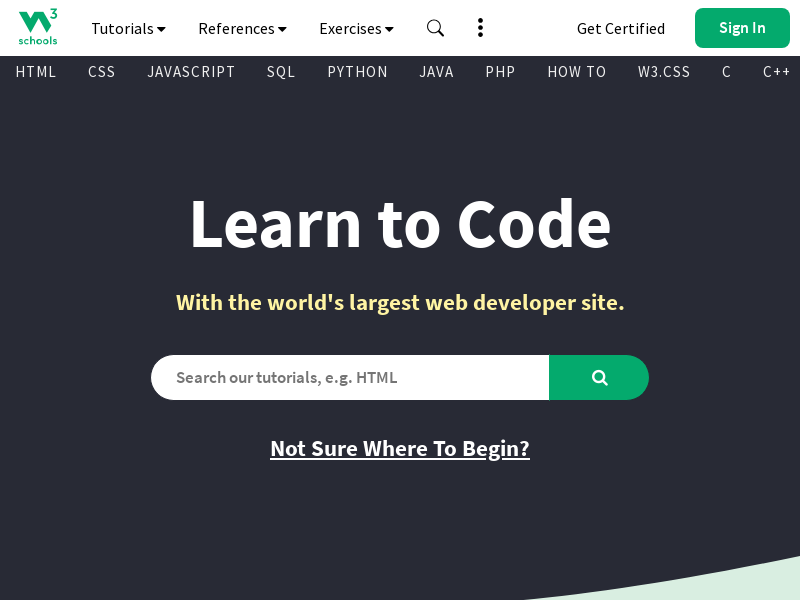

Verified viewport height is 600px
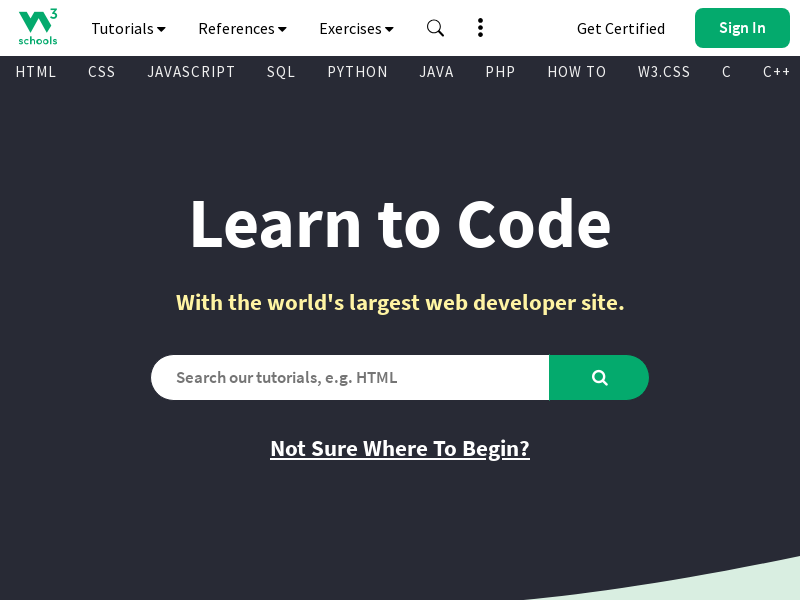

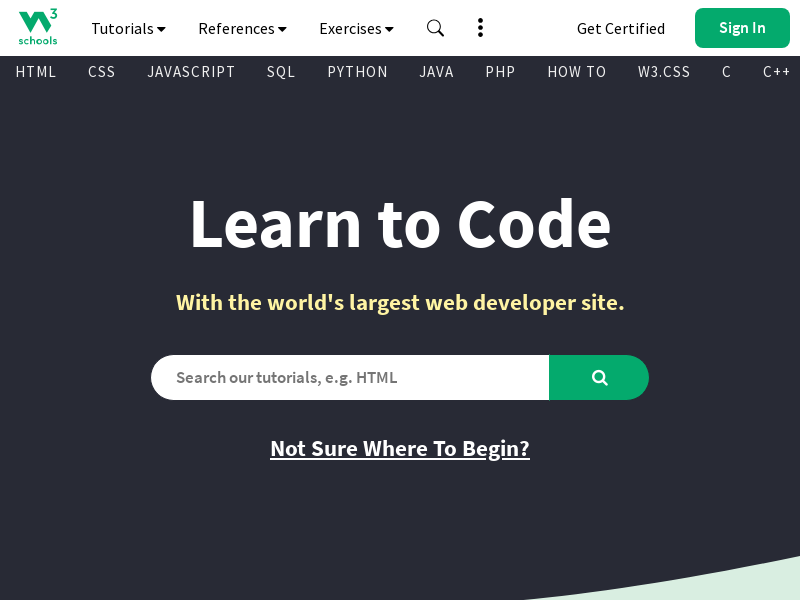